Tests multiple window handling by clicking a link that opens a new window, switching to the new window to verify content, then switching back to the original window.

Starting URL: https://the-internet.herokuapp.com/windows

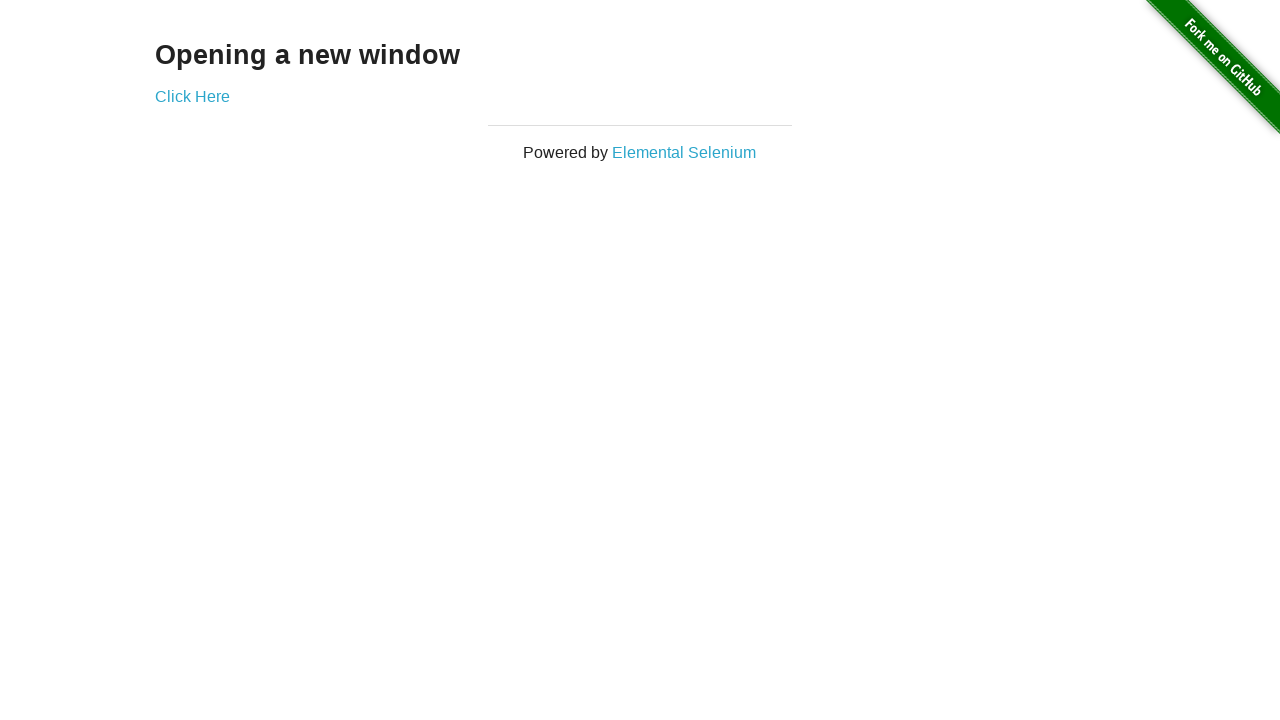

Verified 'Click Here' link is visible on the windows page
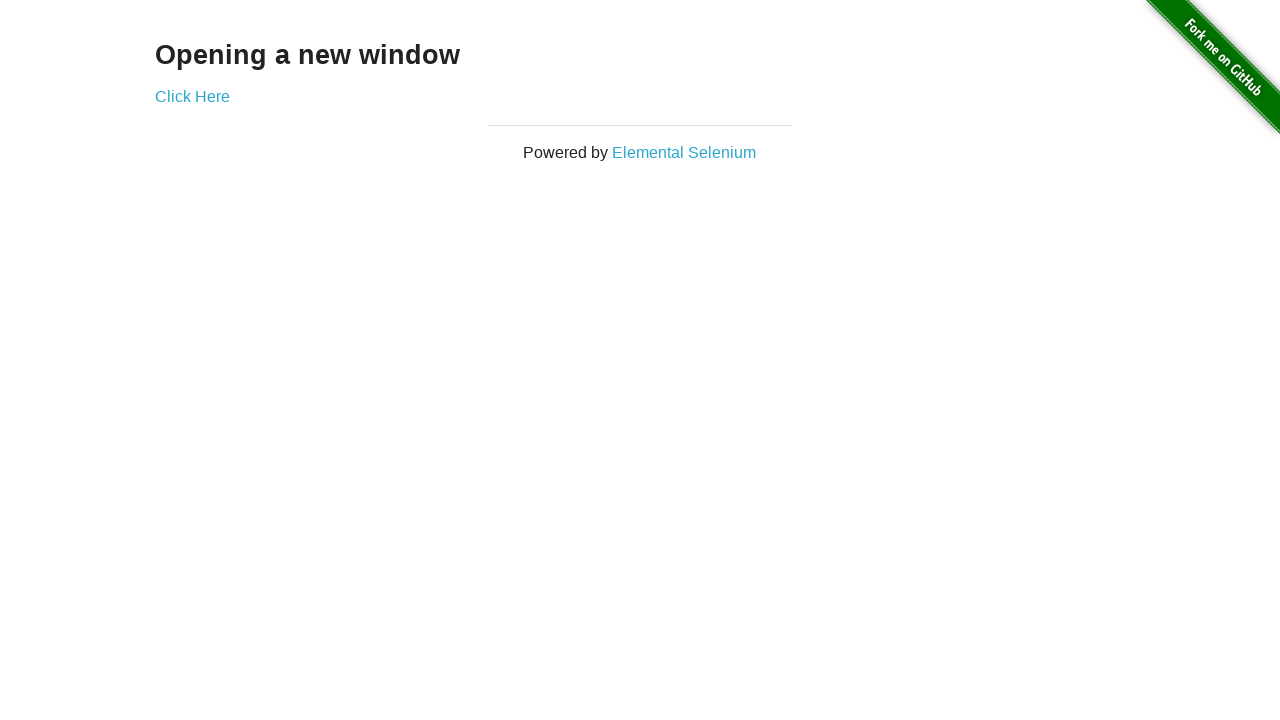

Clicked the link that opens a new window at (192, 96) on a[href='/windows/new']
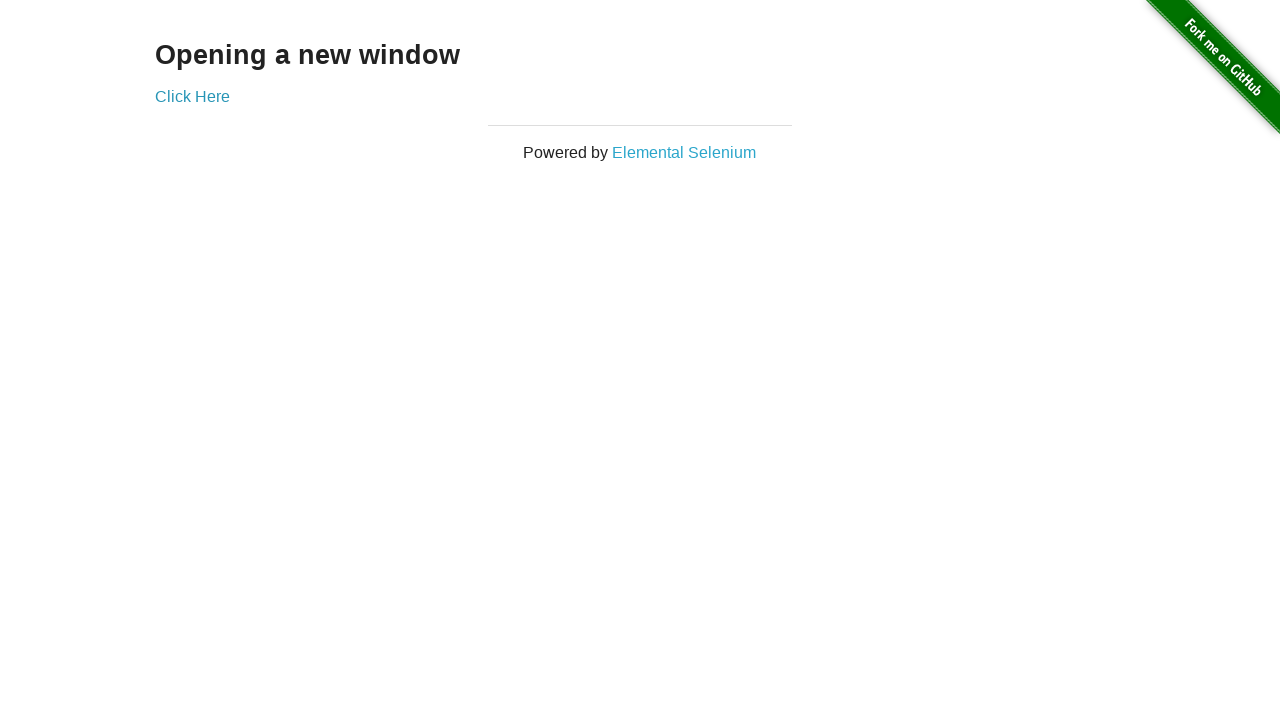

New window opened and captured
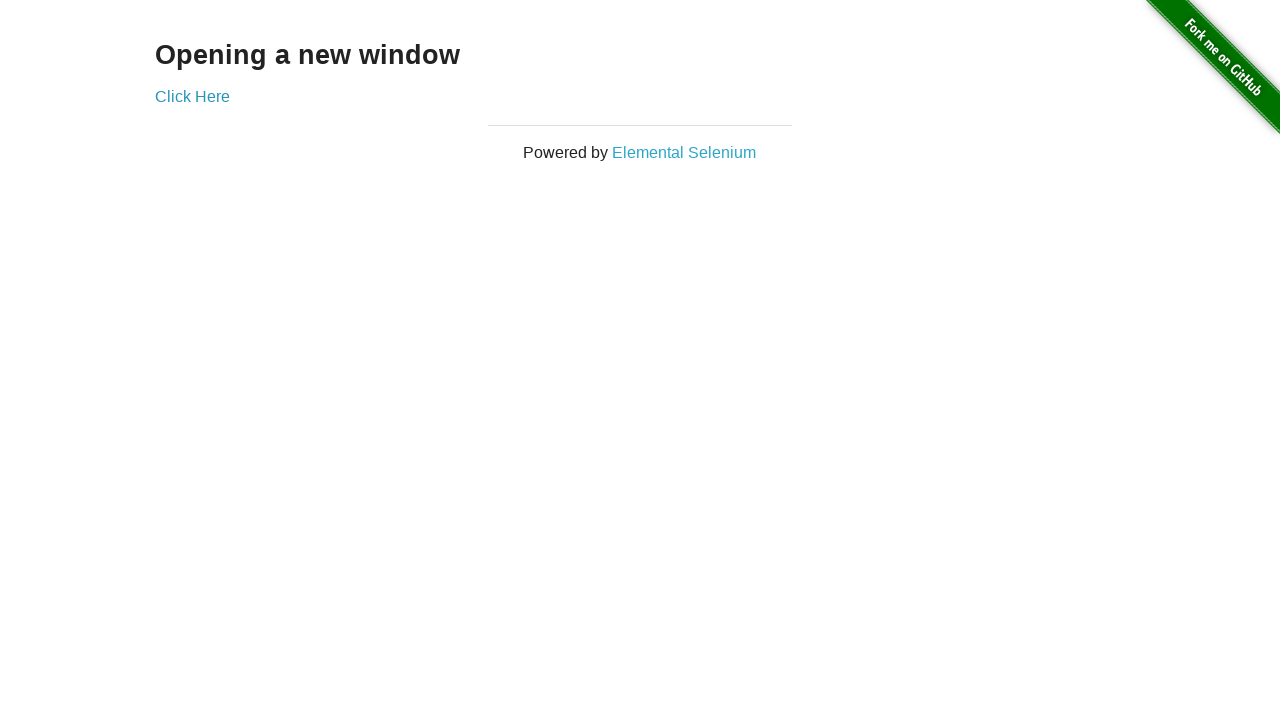

New window finished loading
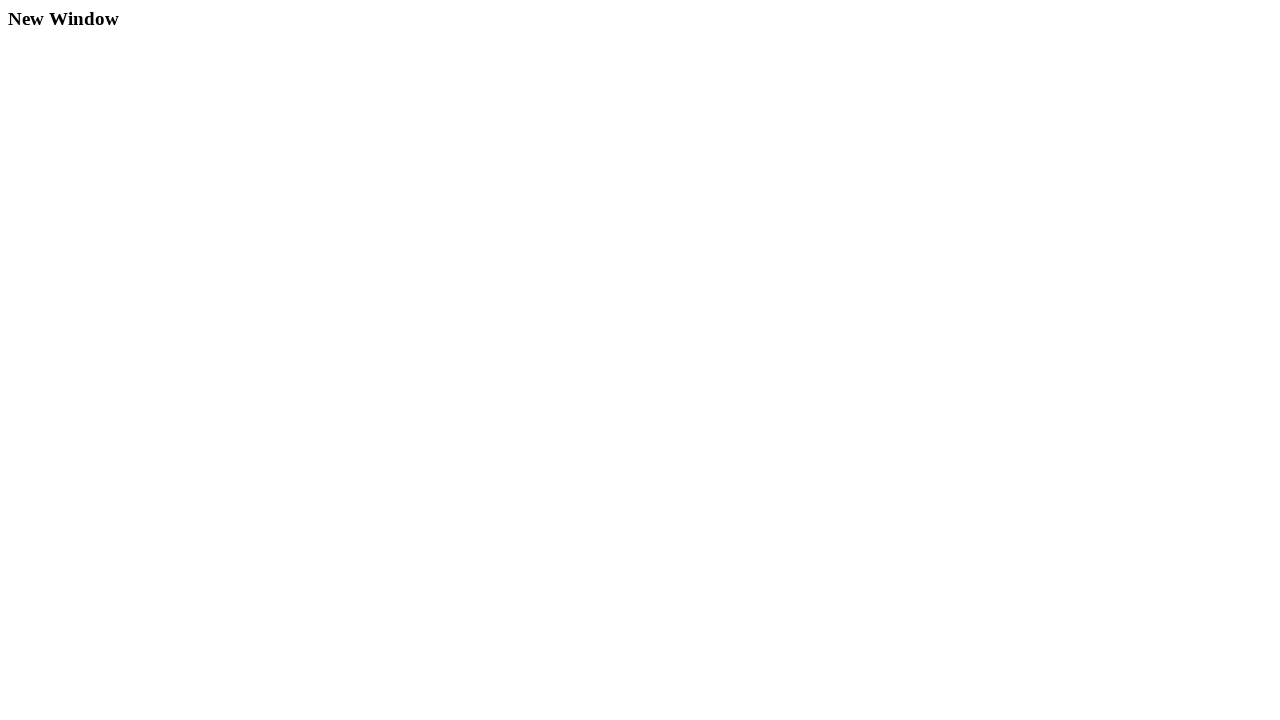

Verified new window contains 'New Window' heading
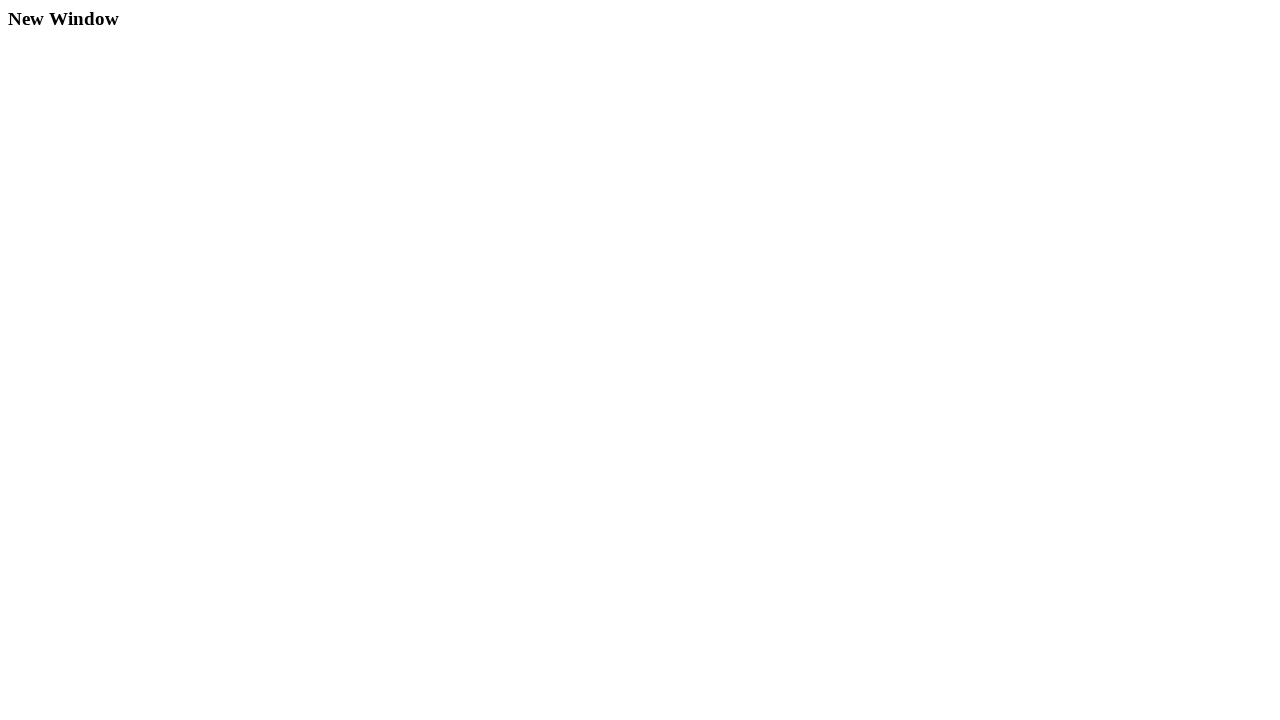

Switched back to original window and verified link is still visible
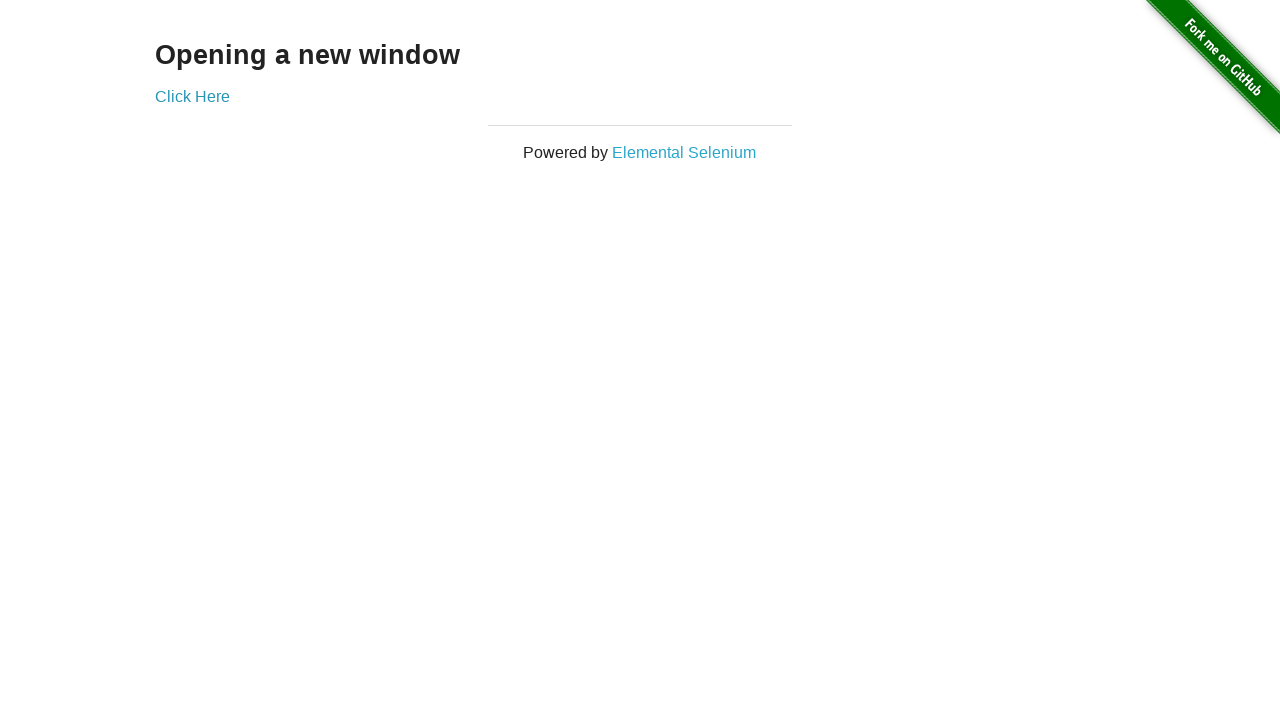

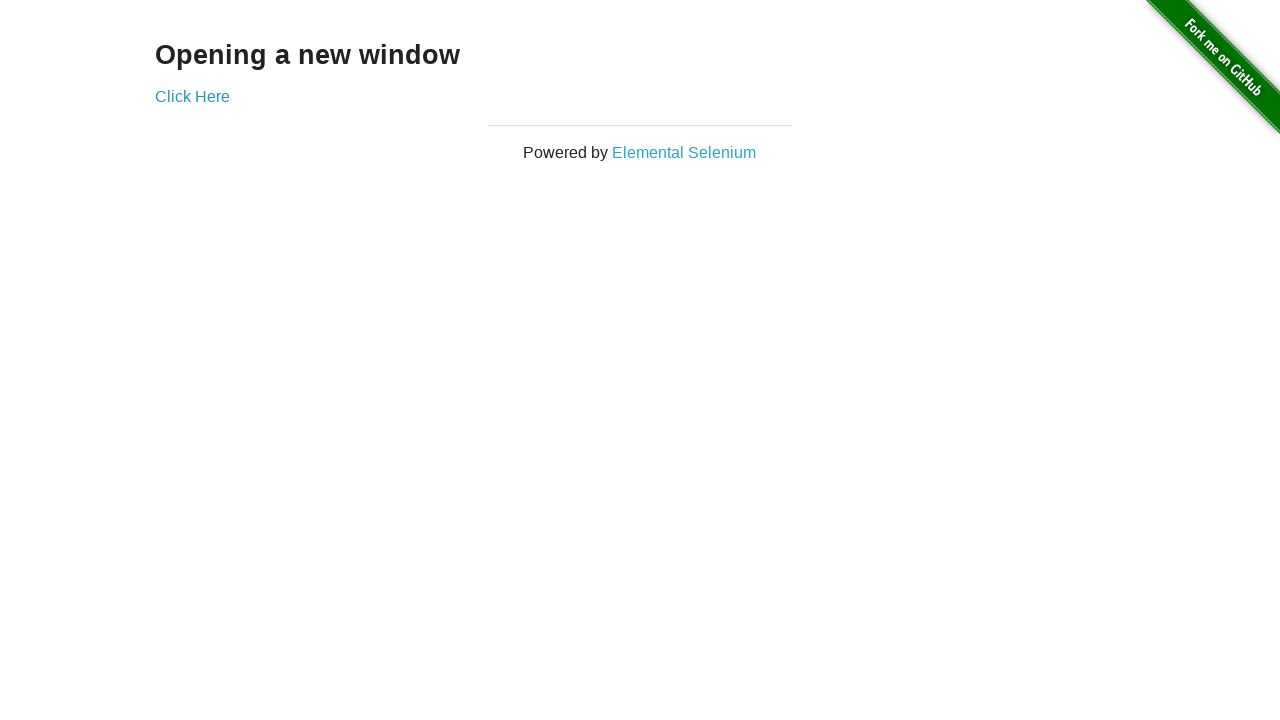